Tests collapsible section interaction and navigation to about page, demonstrating using waits as an alternative to assertions.

Starting URL: https://eviltester.github.io/synchole/collapseable.html

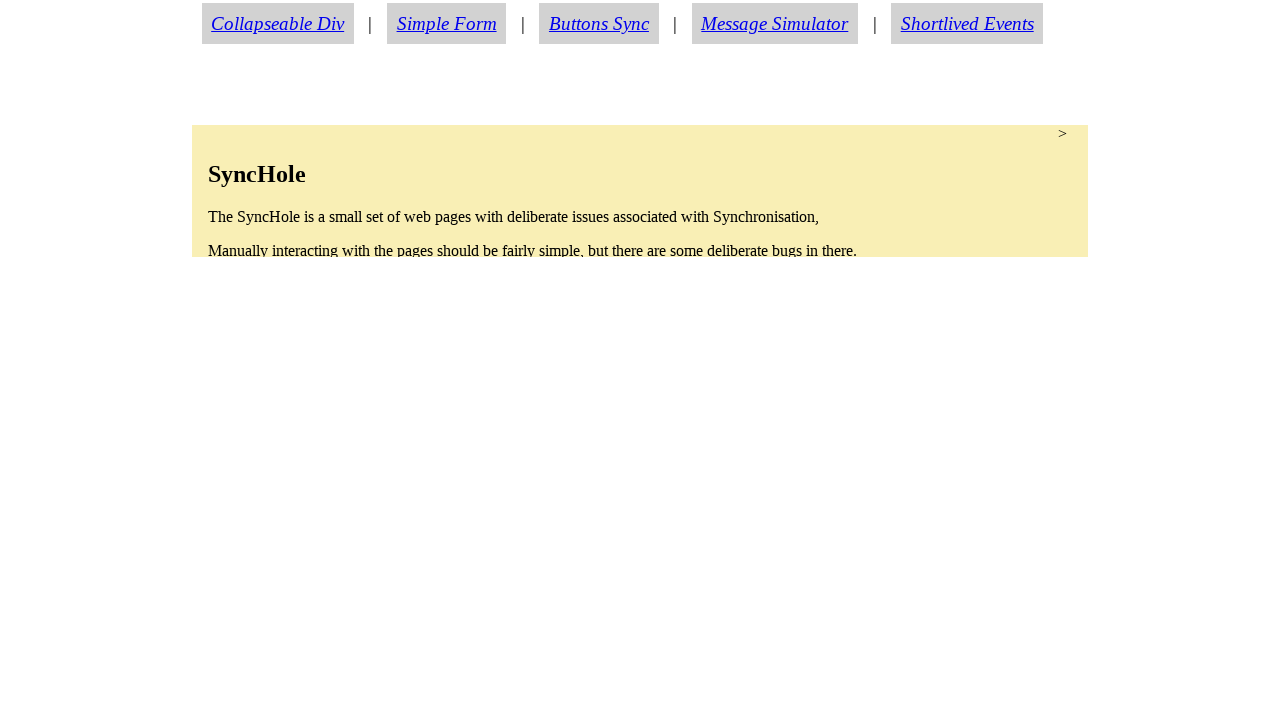

Clicked on collapsible section to expand it at (640, 191) on section.condense
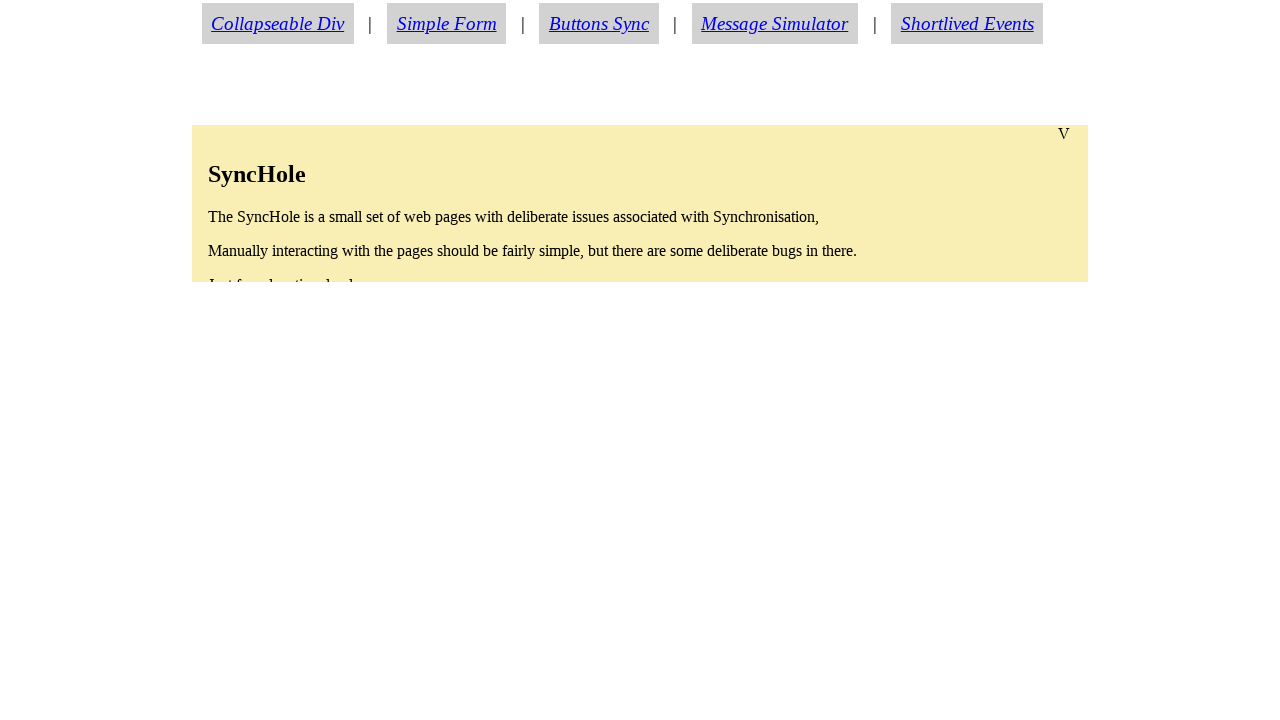

About link became visible after expanding collapsible section
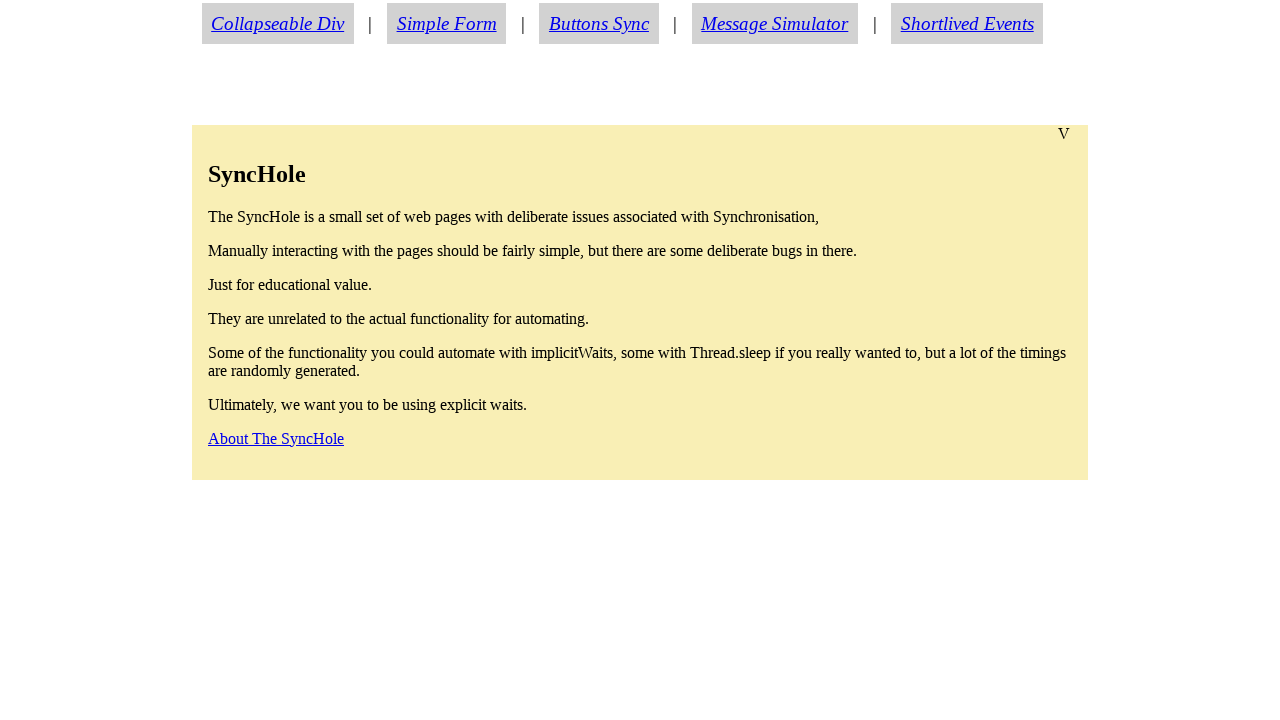

Clicked on about link at (276, 438) on a#aboutlink
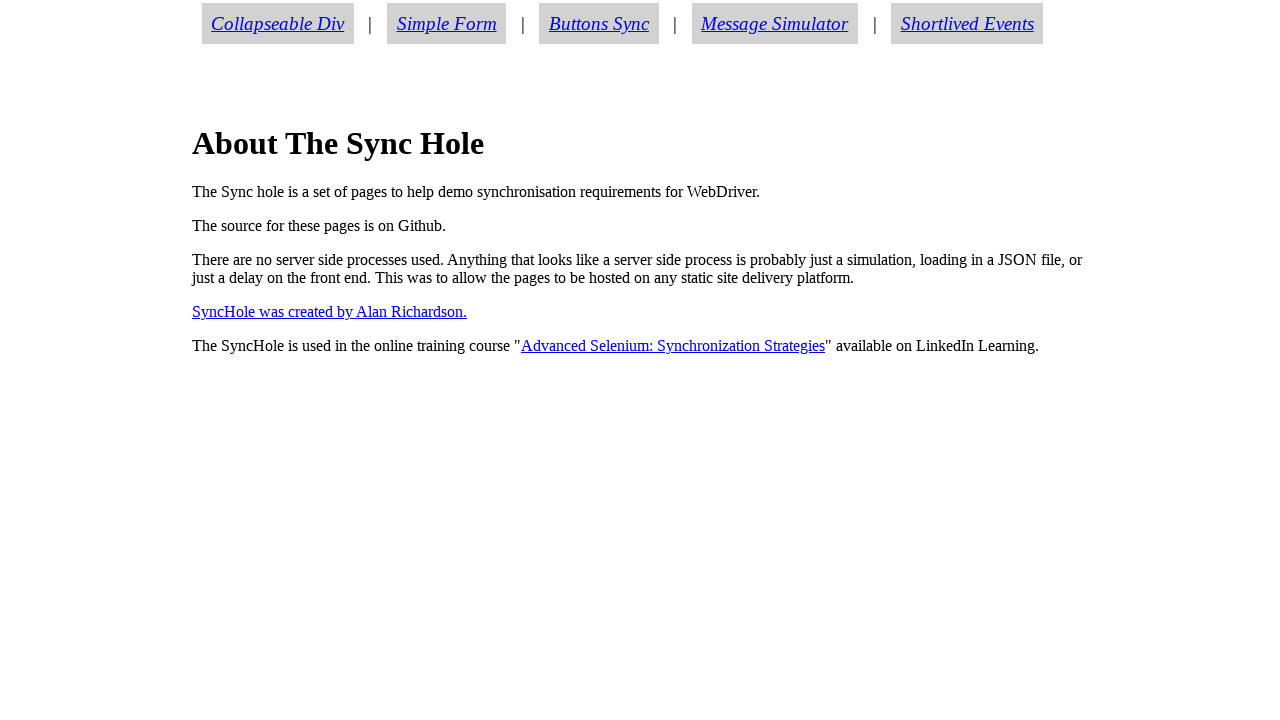

Successfully navigated to about page (URL changed to about.html)
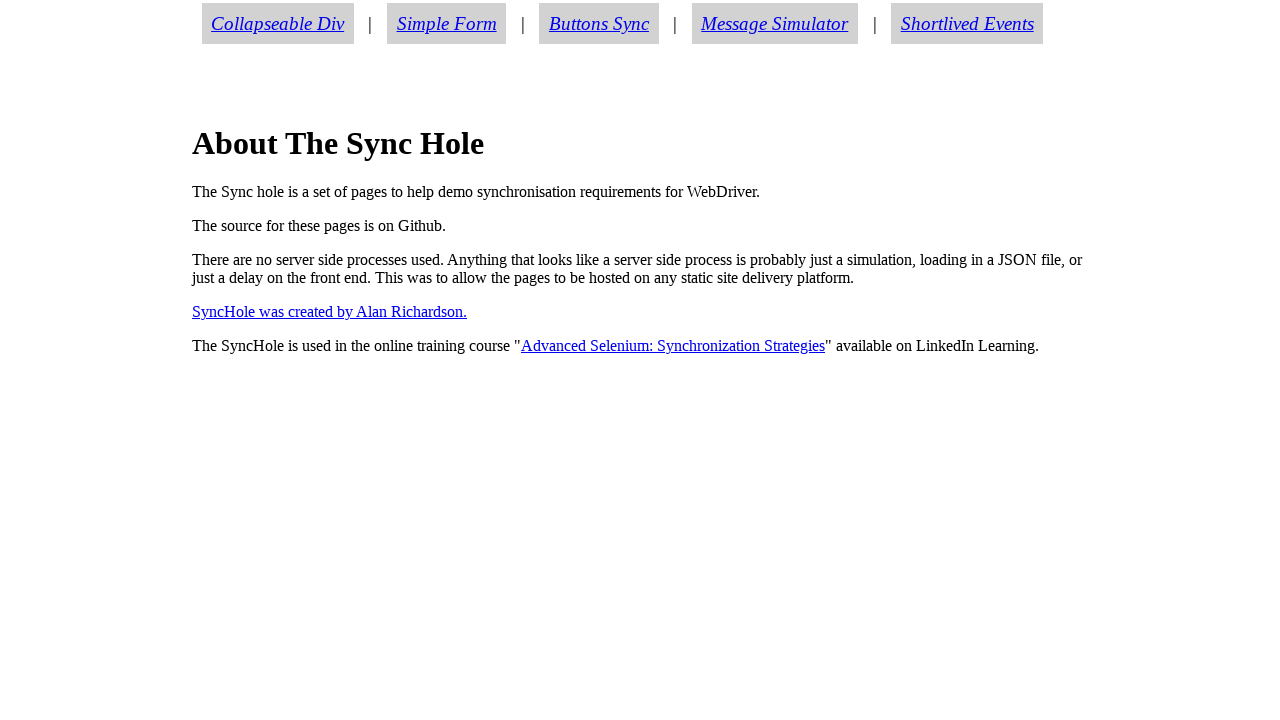

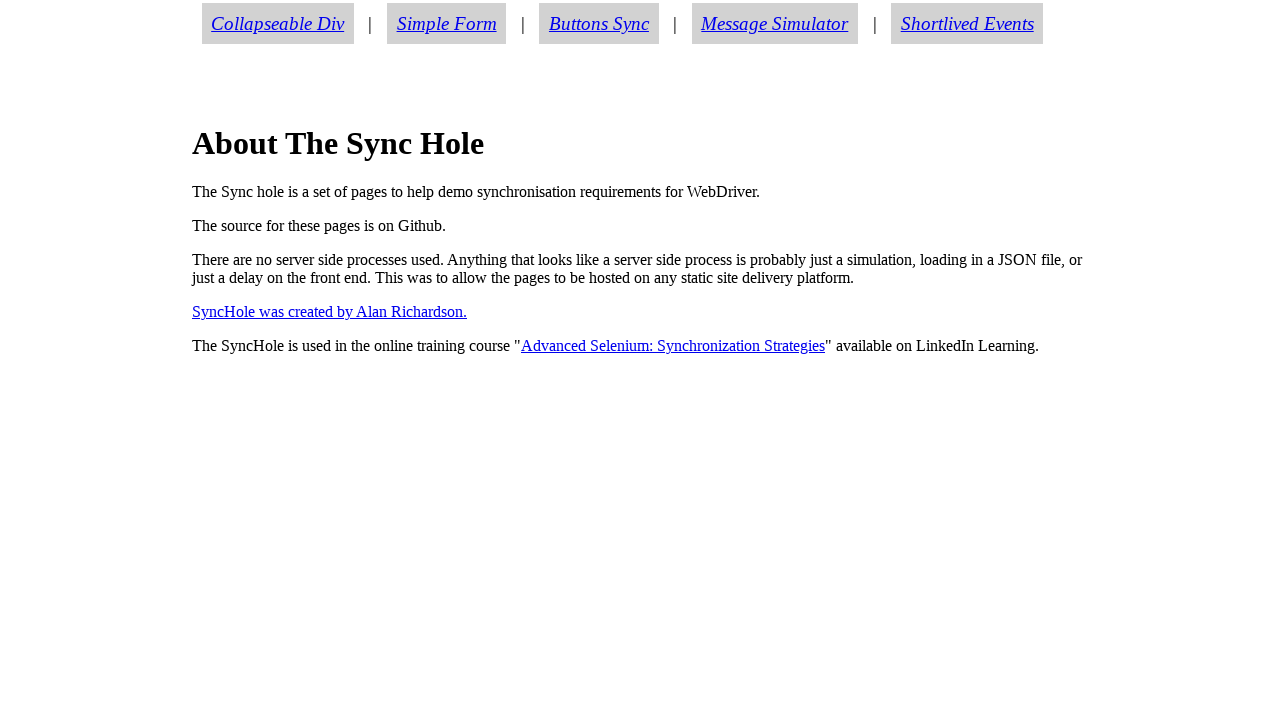